Navigates to a Mercari product listing page and verifies that the price element is displayed and visible.

Starting URL: https://jp.mercari.com/item/m20120586668

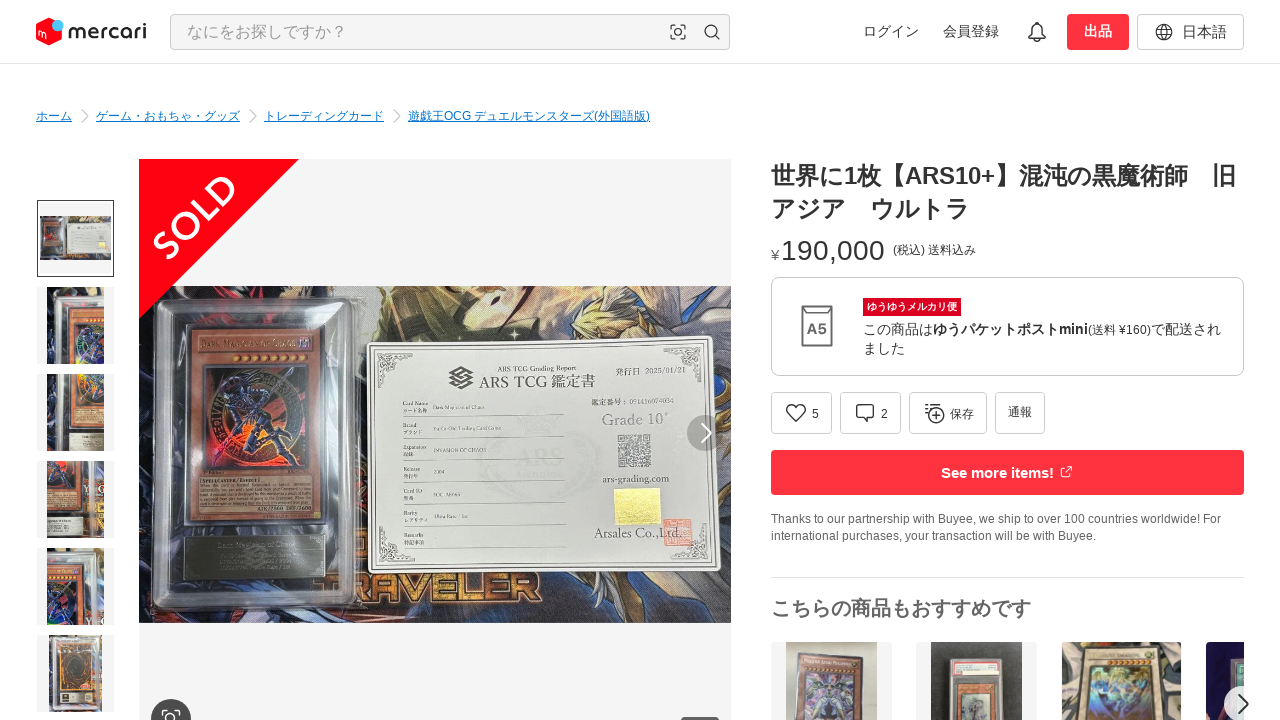

Waited for price element to load on Mercari product page
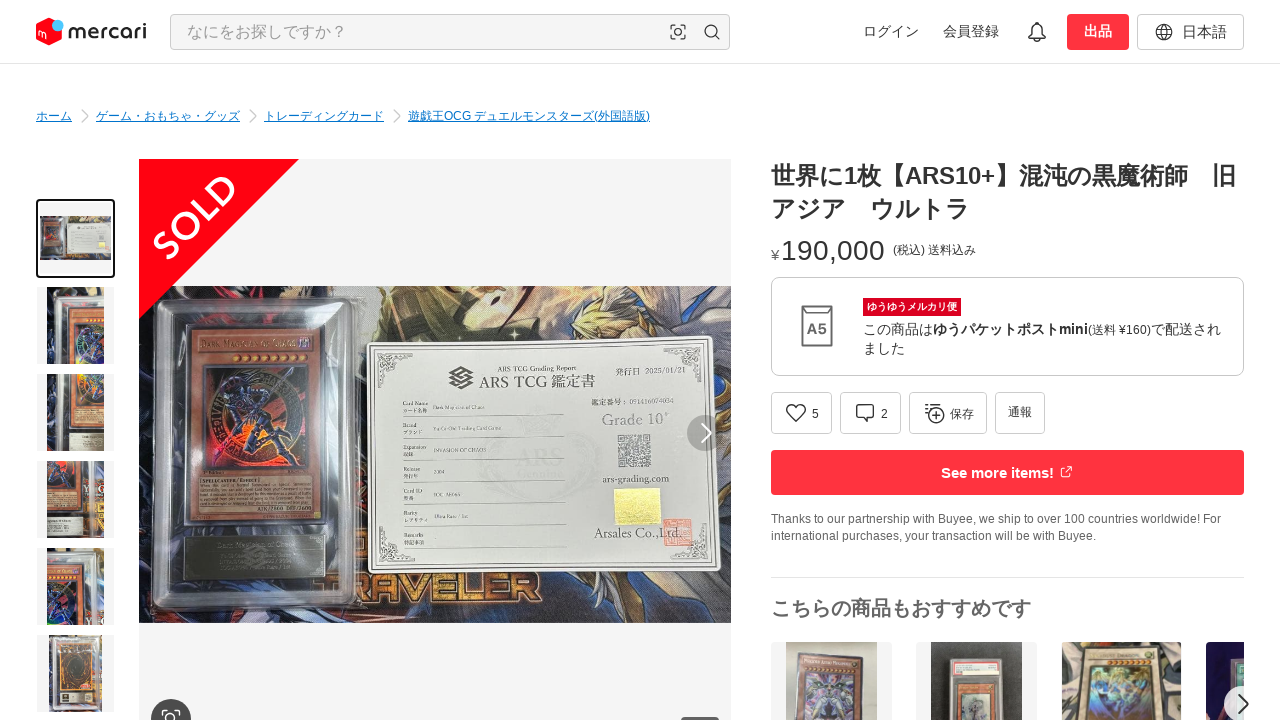

Verified price span element is present and visible
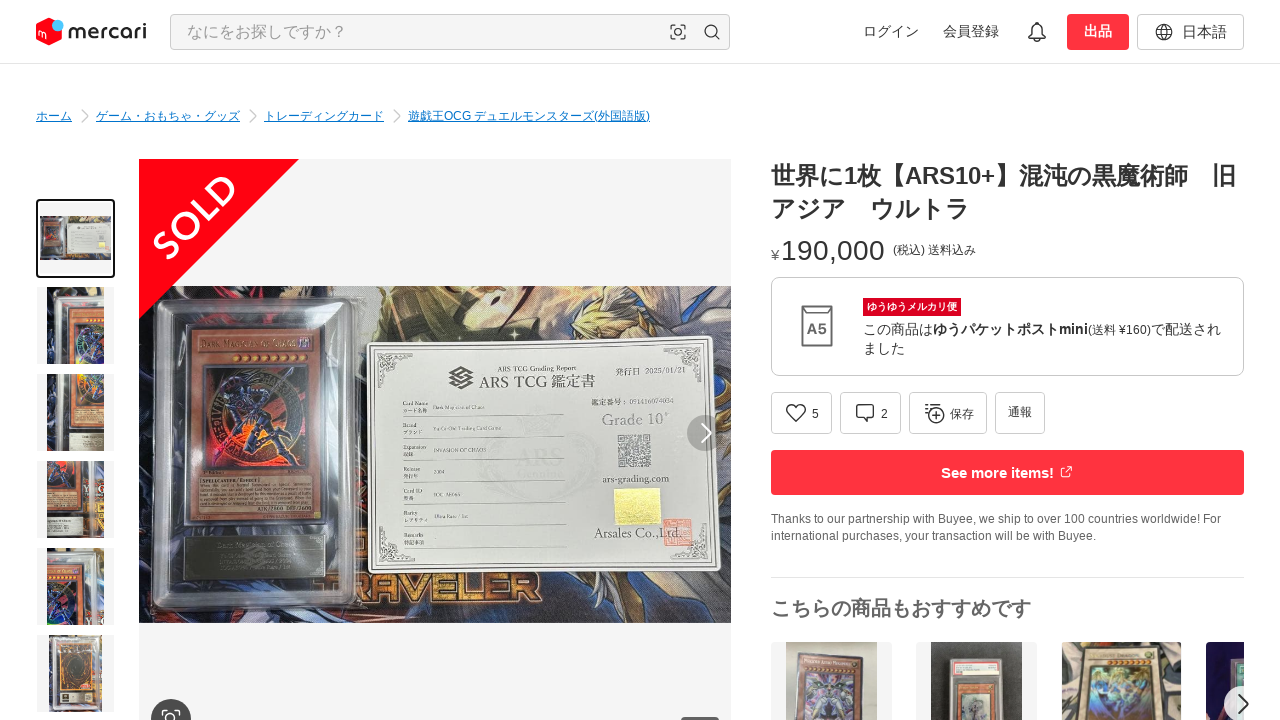

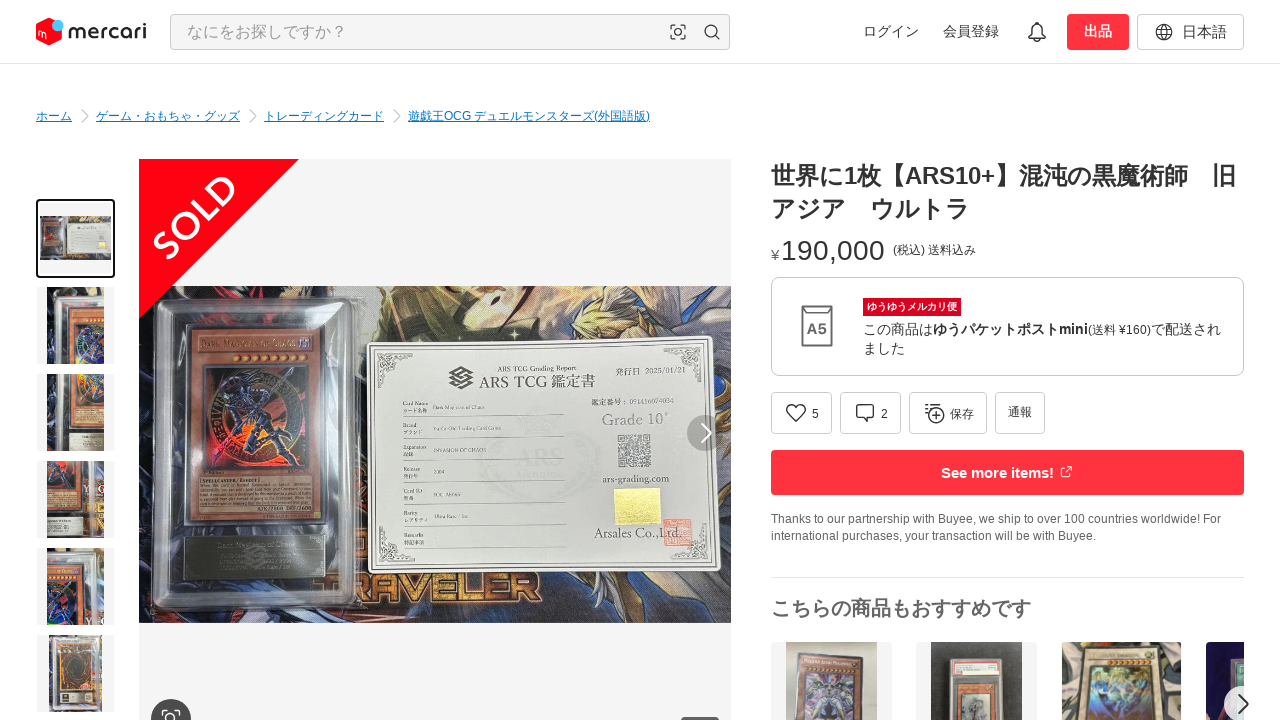